Tests navigation through a demo e-commerce site by clicking on the Laptops category, selecting a laptop with "i7" in its name, and verifying the product page loads with price information.

Starting URL: http://www.demoblaze.com/index.html

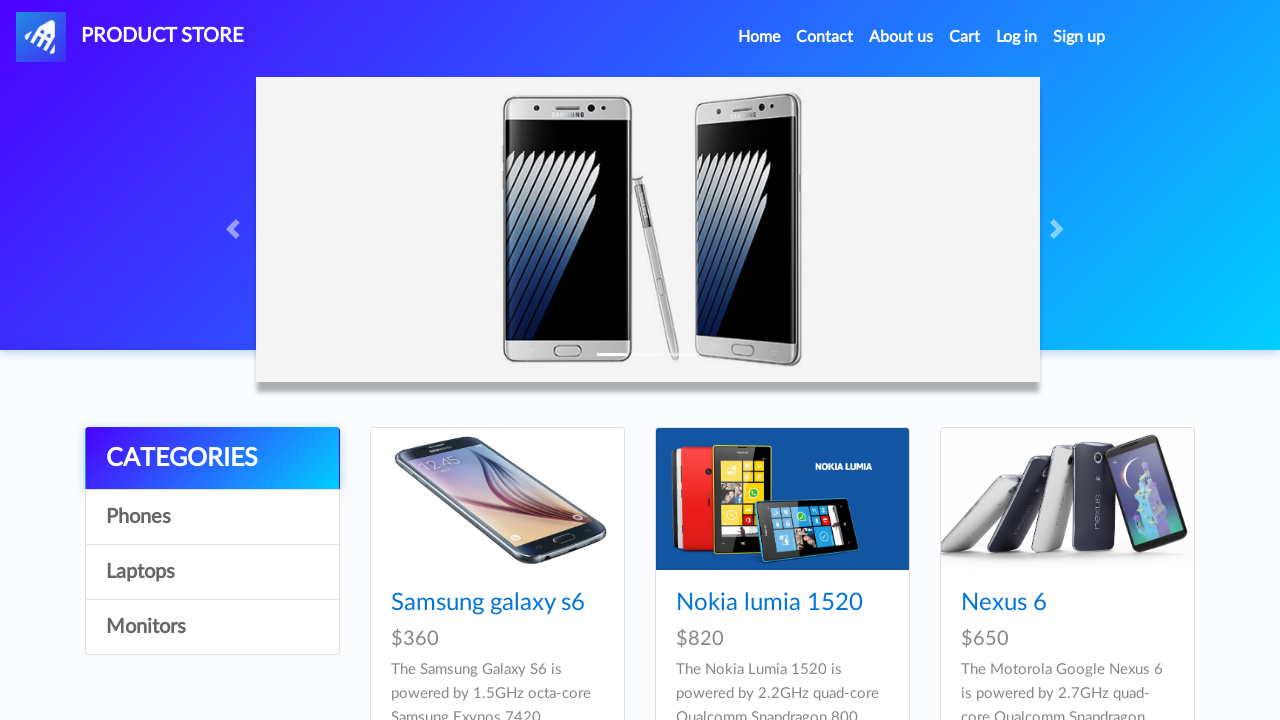

Waited for page to load (networkidle)
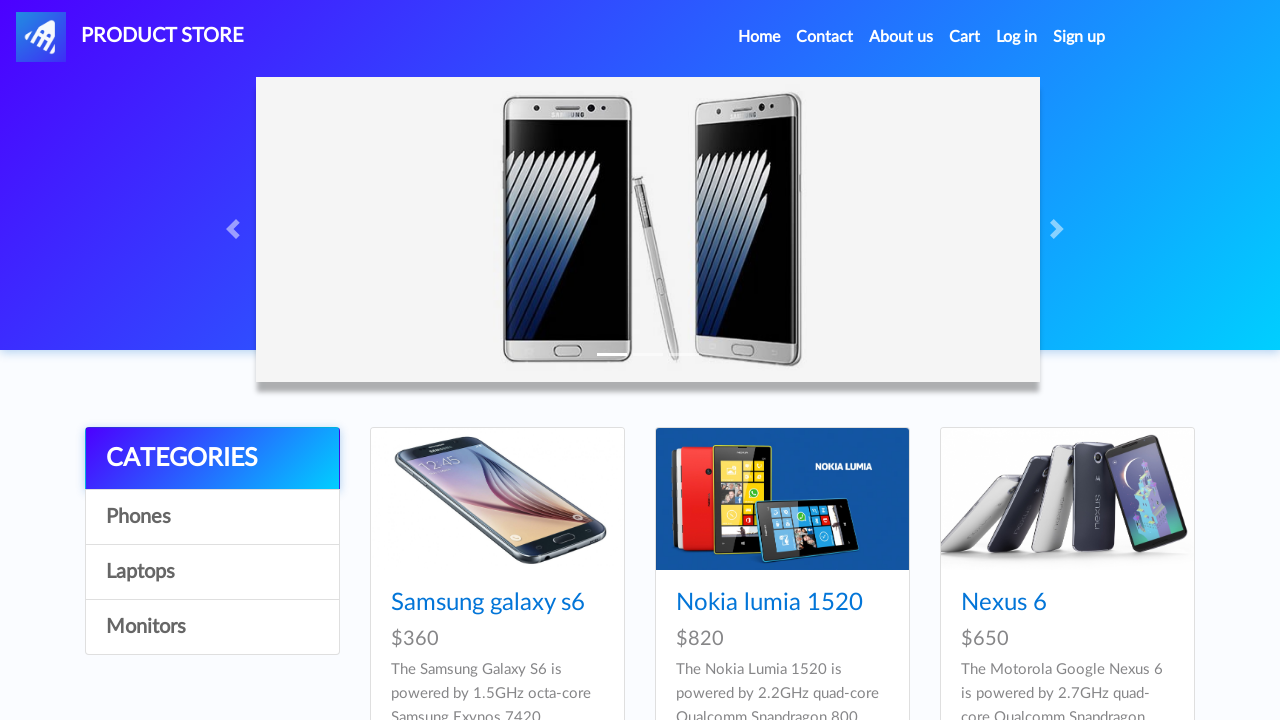

Clicked on Laptops category at (212, 572) on text=Laptops
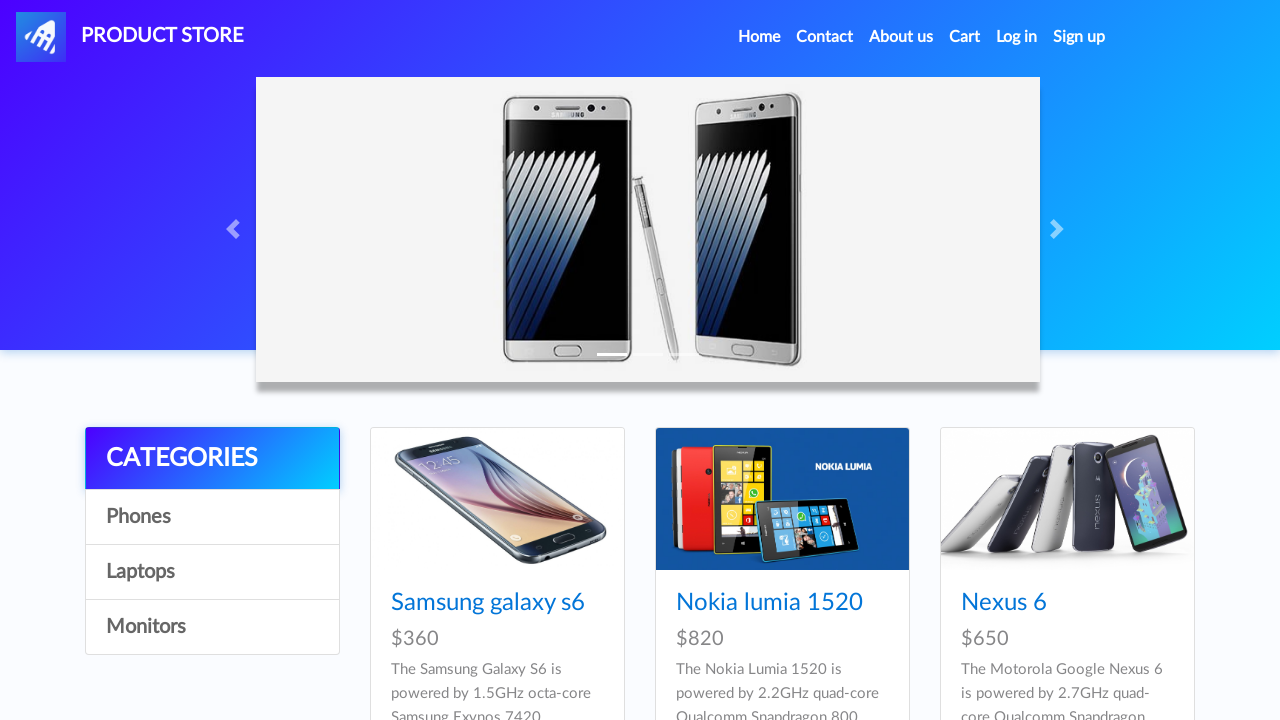

Waited 3 seconds for laptops to load
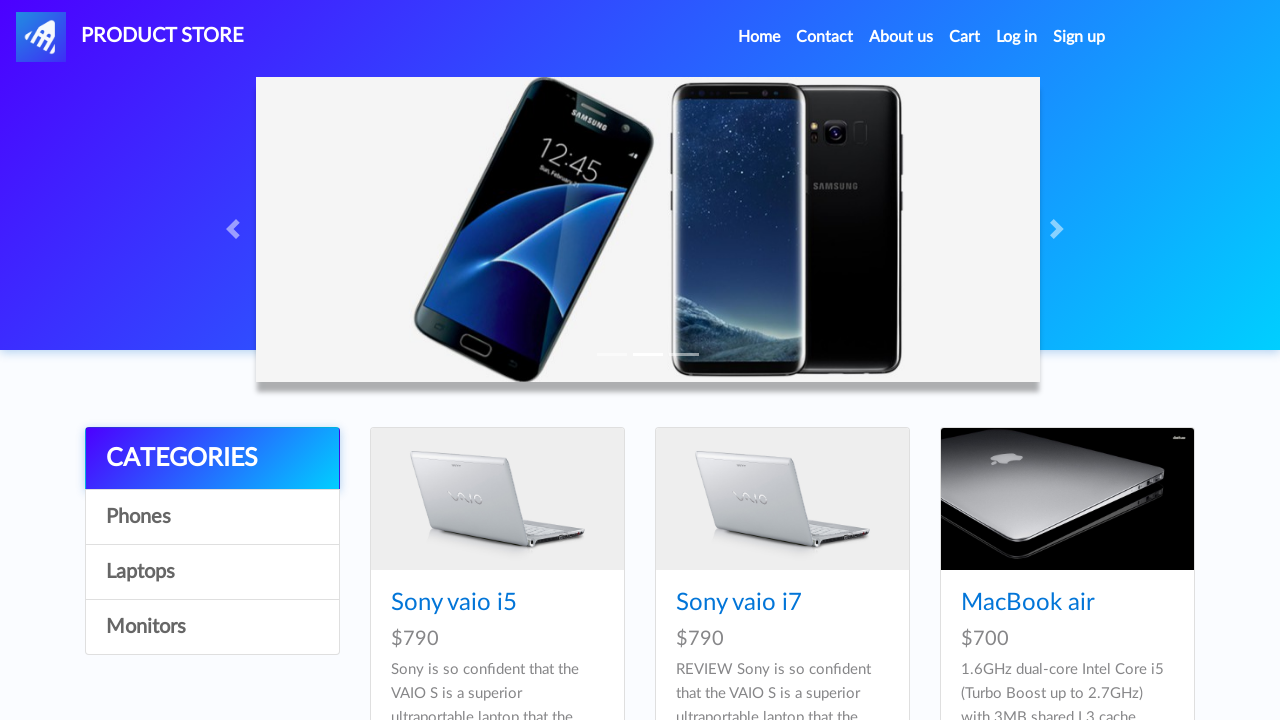

Clicked on laptop with 'i7' in the name at (739, 603) on a:has-text('i7')
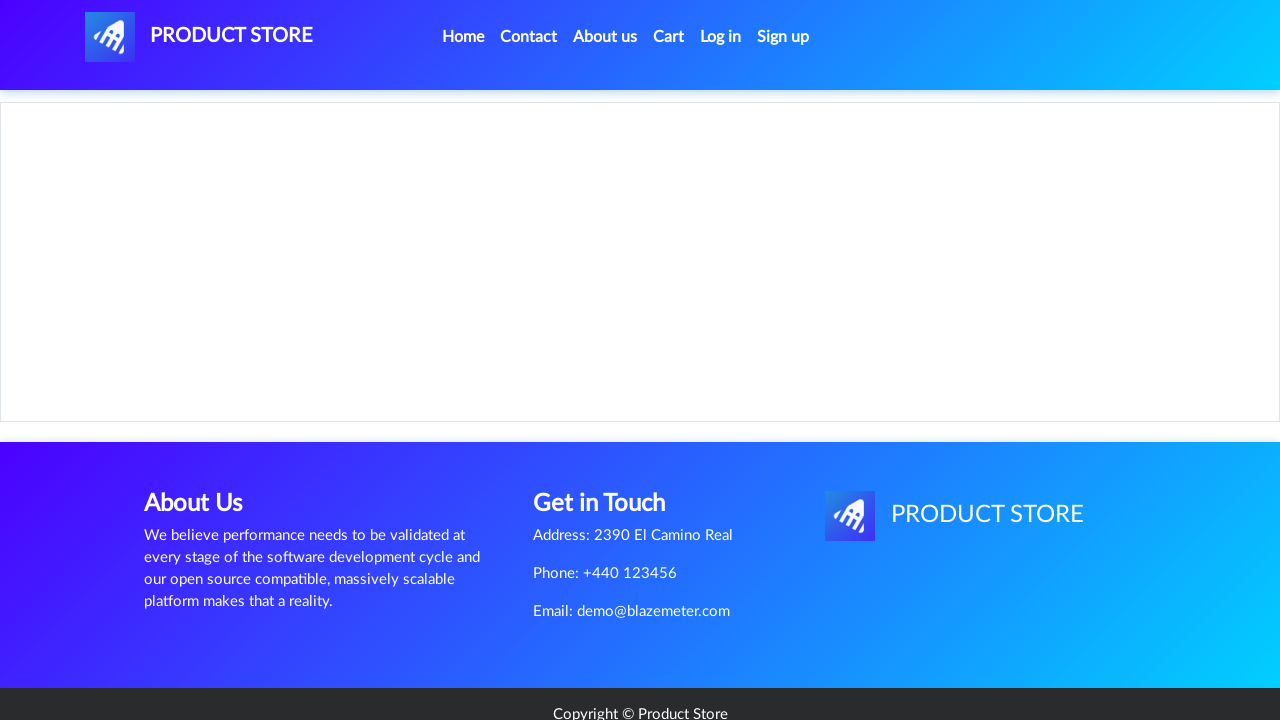

Waited 2 seconds for product page to load
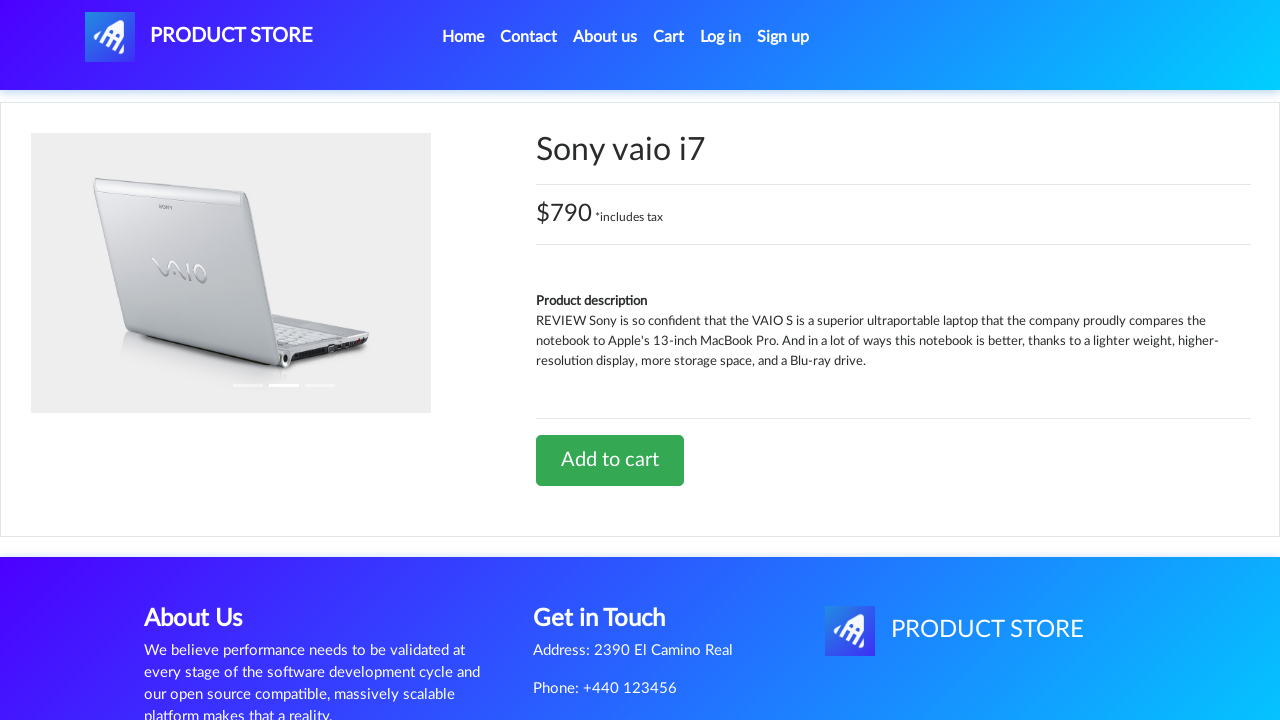

Price element (h3) is visible on product page
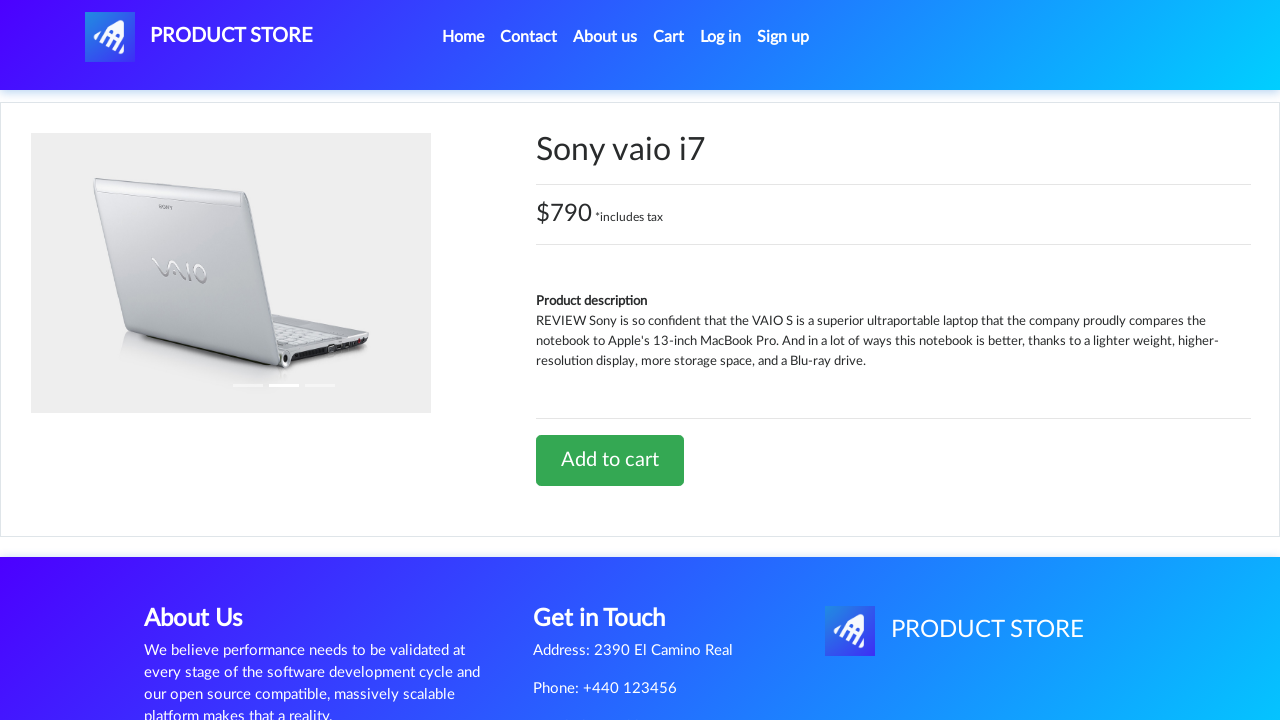

Retrieved price text: $790 *includes tax
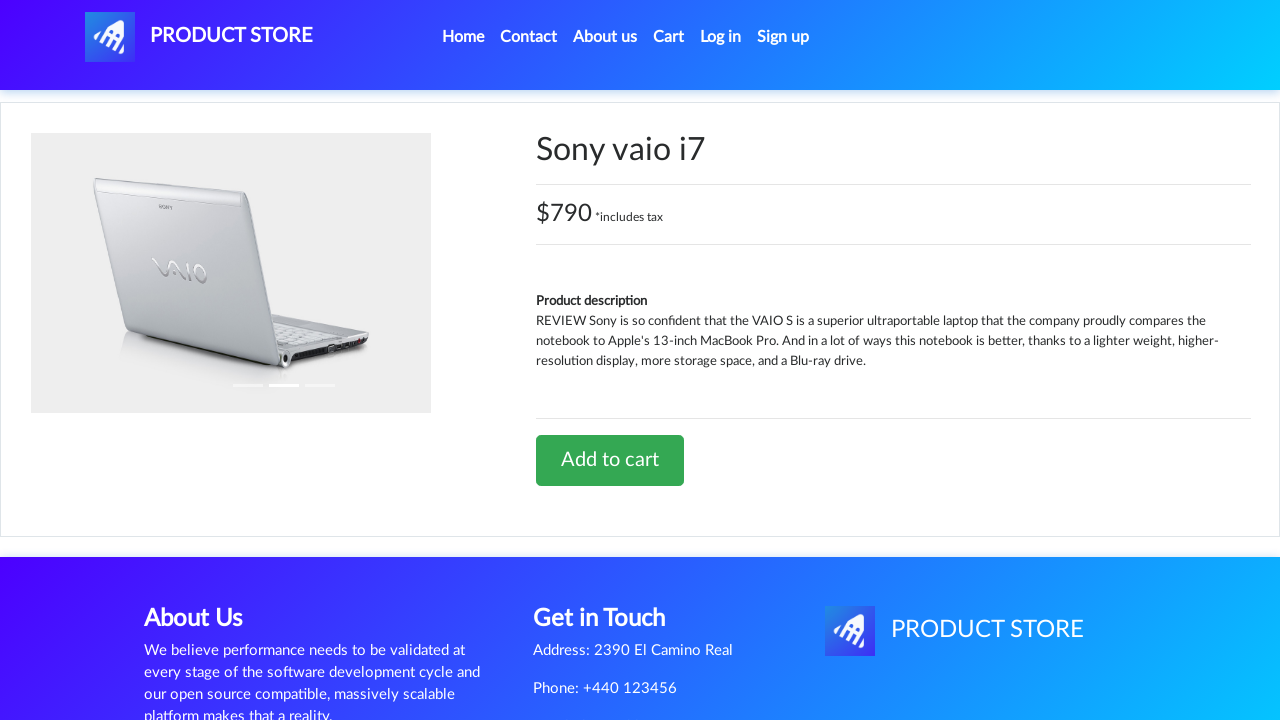

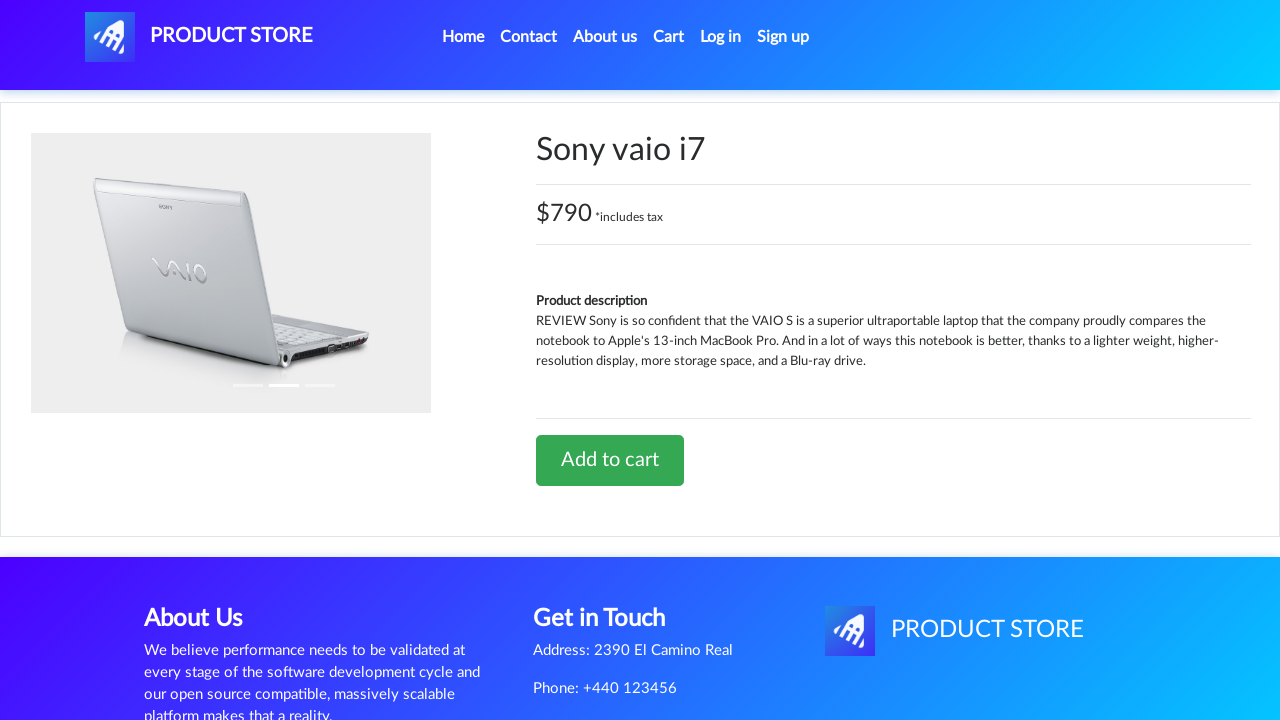